Tests nested iframe navigation on a demo website by clicking through menus to reach a nested iframe form, then switching through multiple iframe levels to fill out email, password, and confirm password fields before submitting.

Starting URL: https://demoapps.qspiders.com/

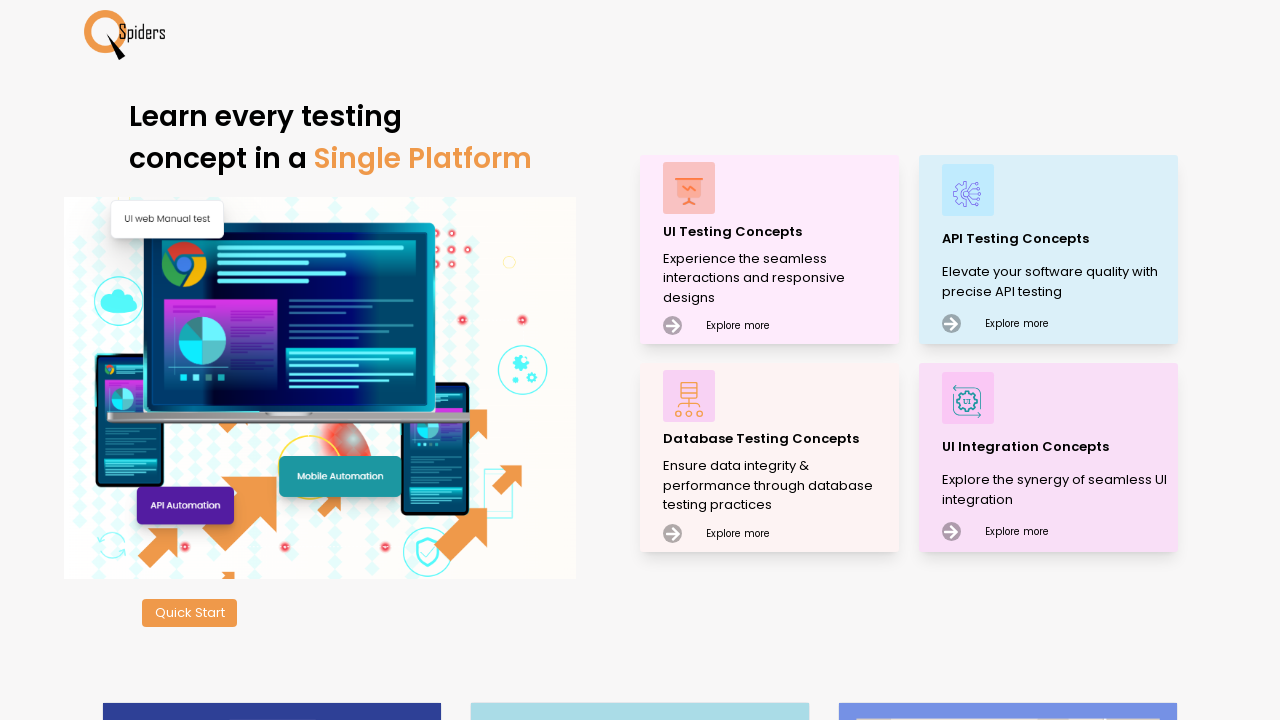

Clicked on the first main section at (778, 188) on xpath=//main[@data-aos="zoom-in"]/div[1]
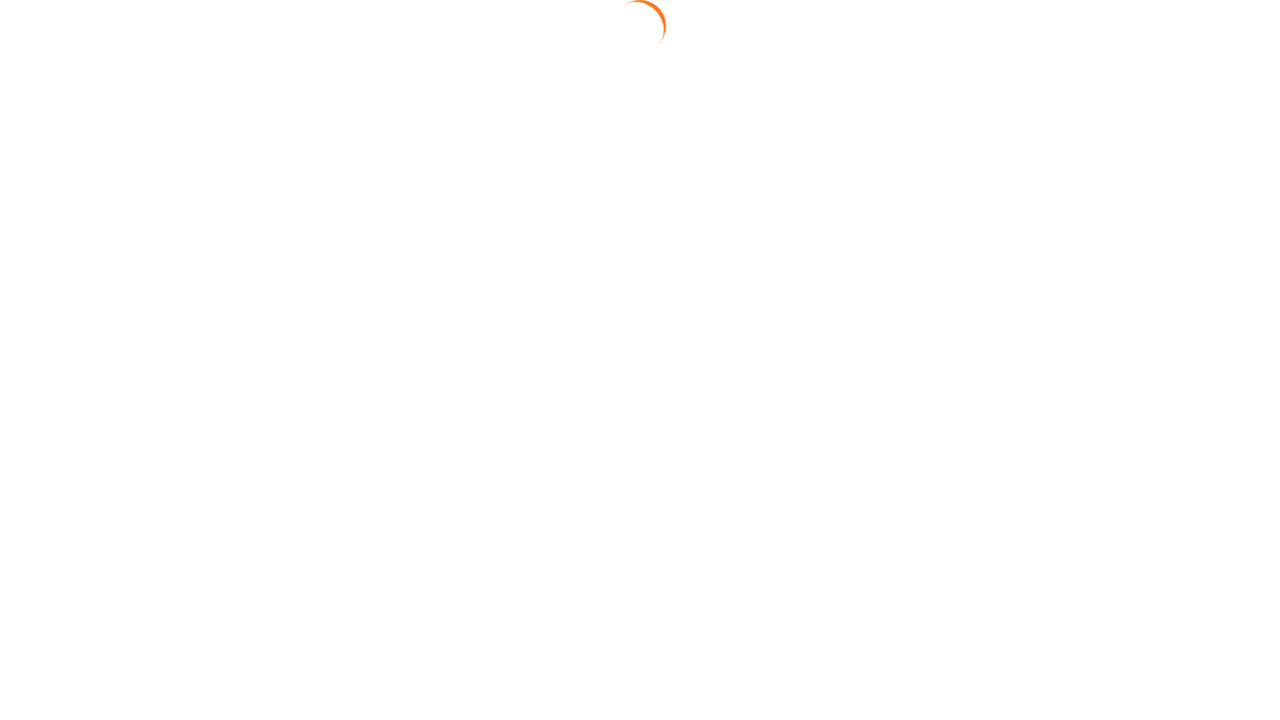

Waited 1 second for page to load
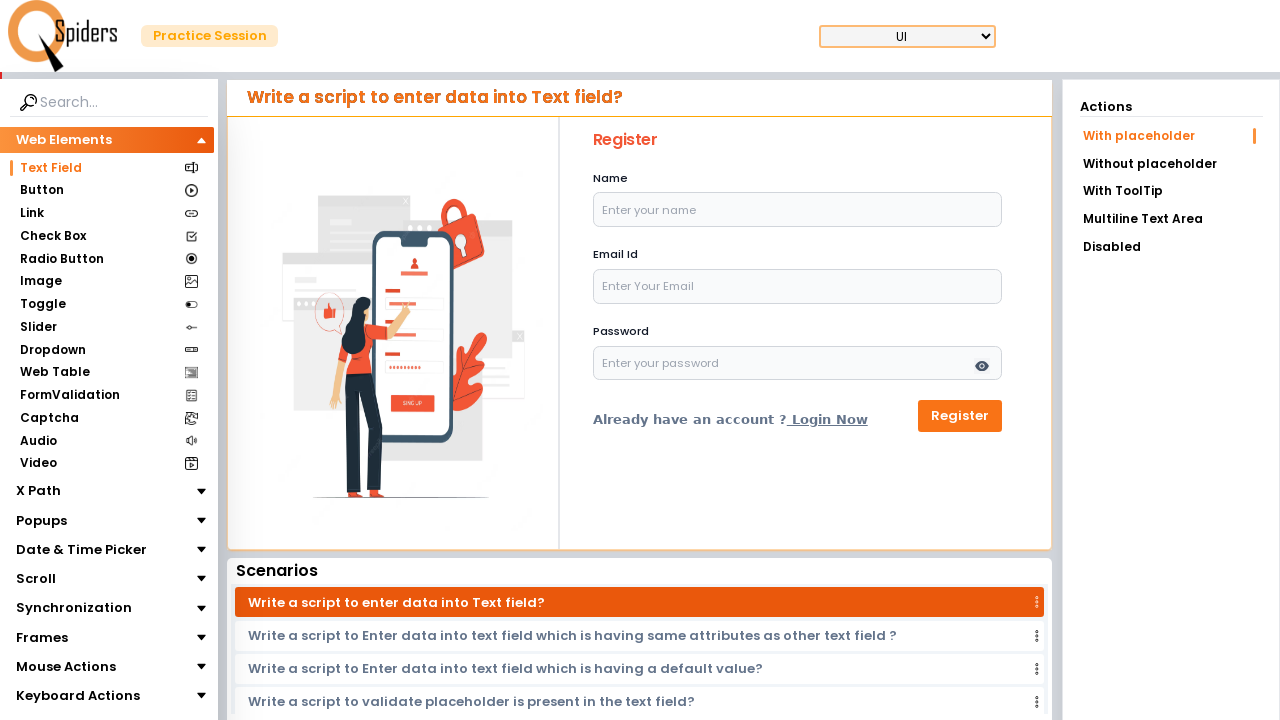

Clicked on Frames section at (42, 637) on xpath=//section[contains(text(), "Frames")]
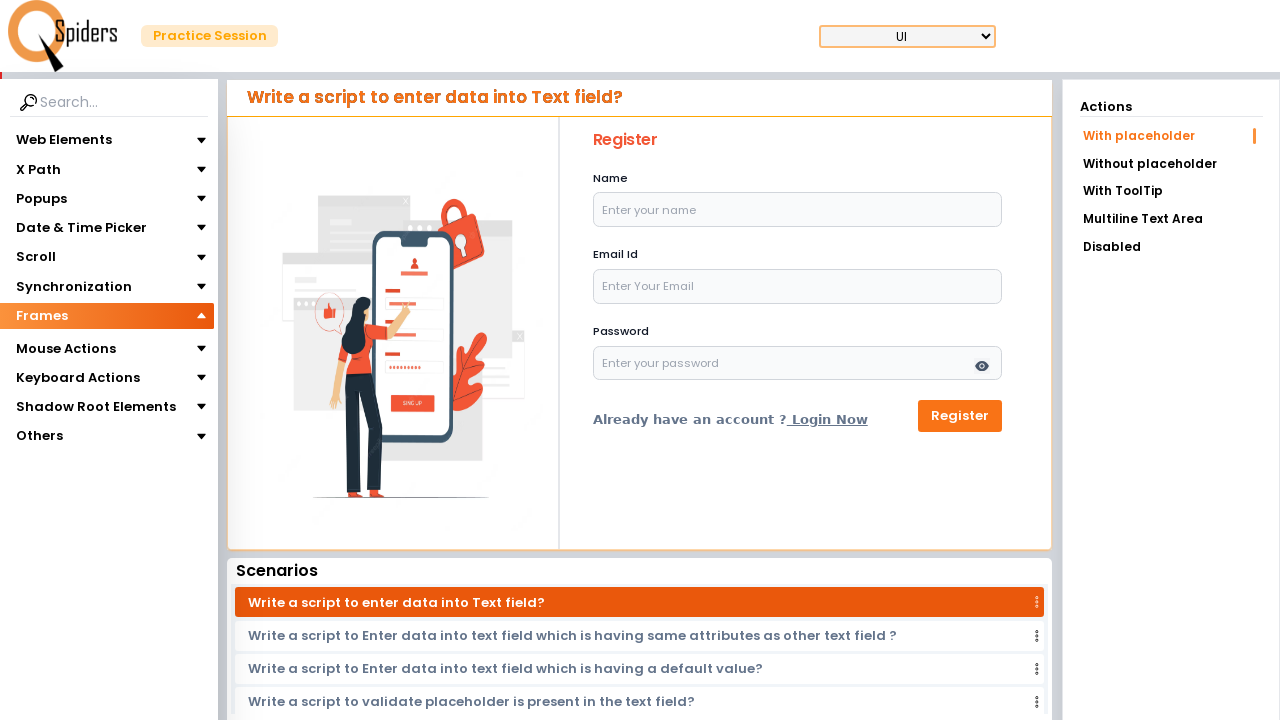

Waited 1 second for Frames section to load
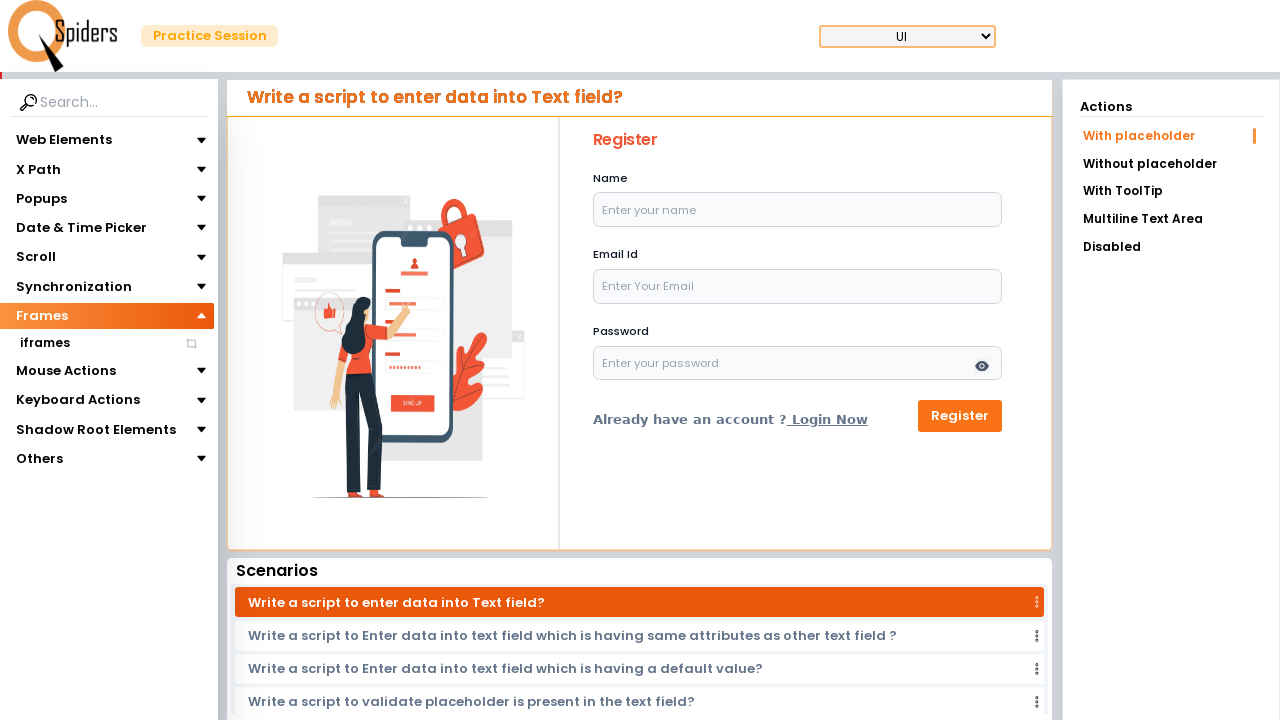

Clicked on iframes subsection at (44, 343) on xpath=//section[contains(text(), "iframes")]
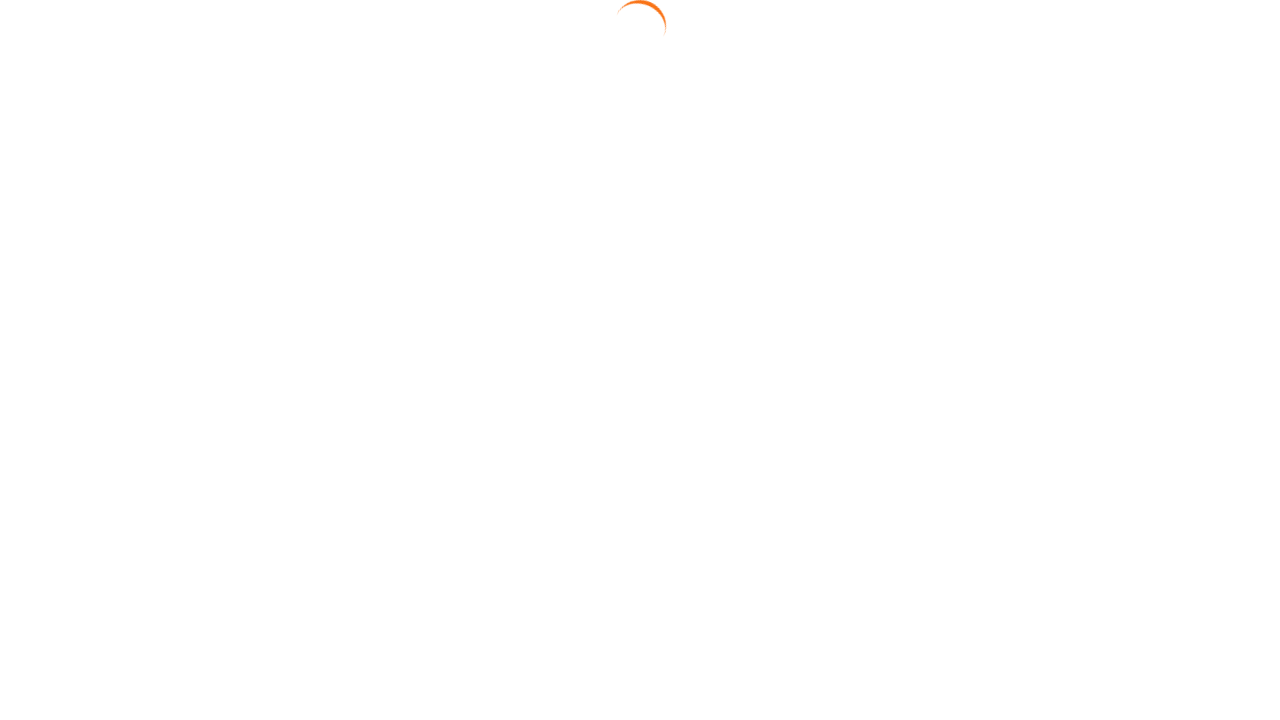

Waited 1 second for iframes subsection to load
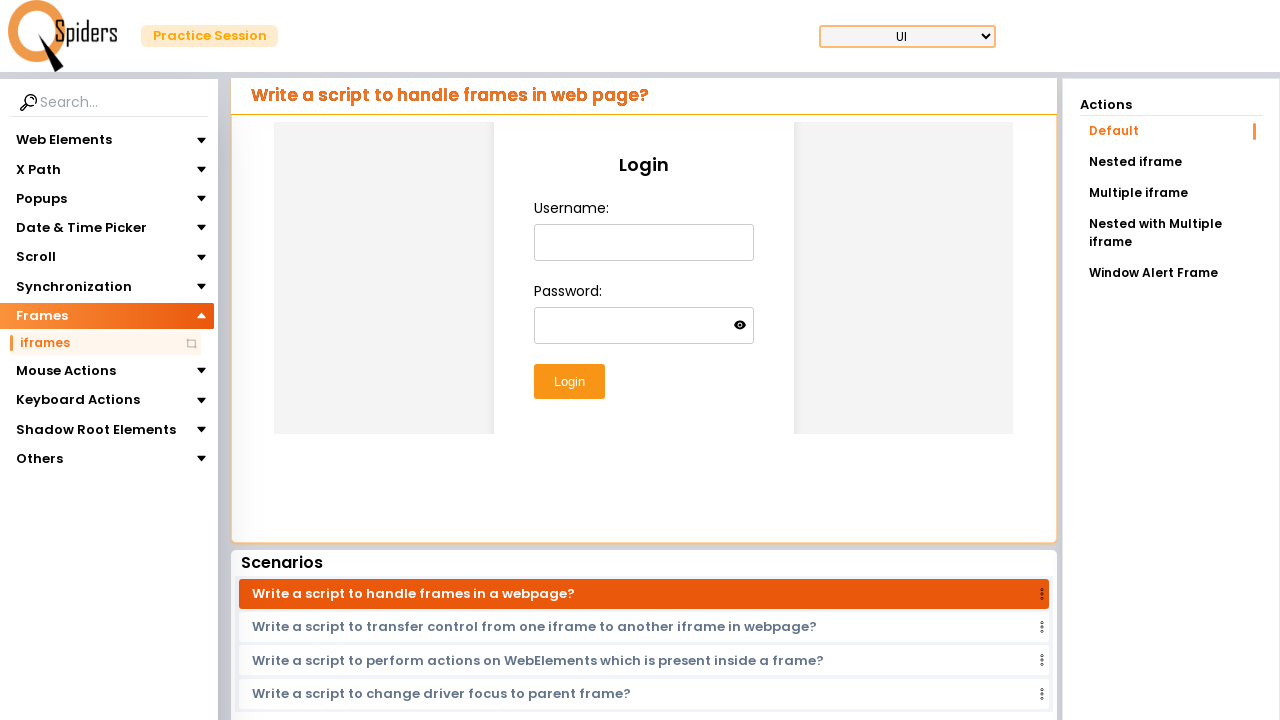

Clicked on 'Nested with Multiple iframe' link at (1171, 233) on xpath=//a[text()="Nested with Multiple iframe"]
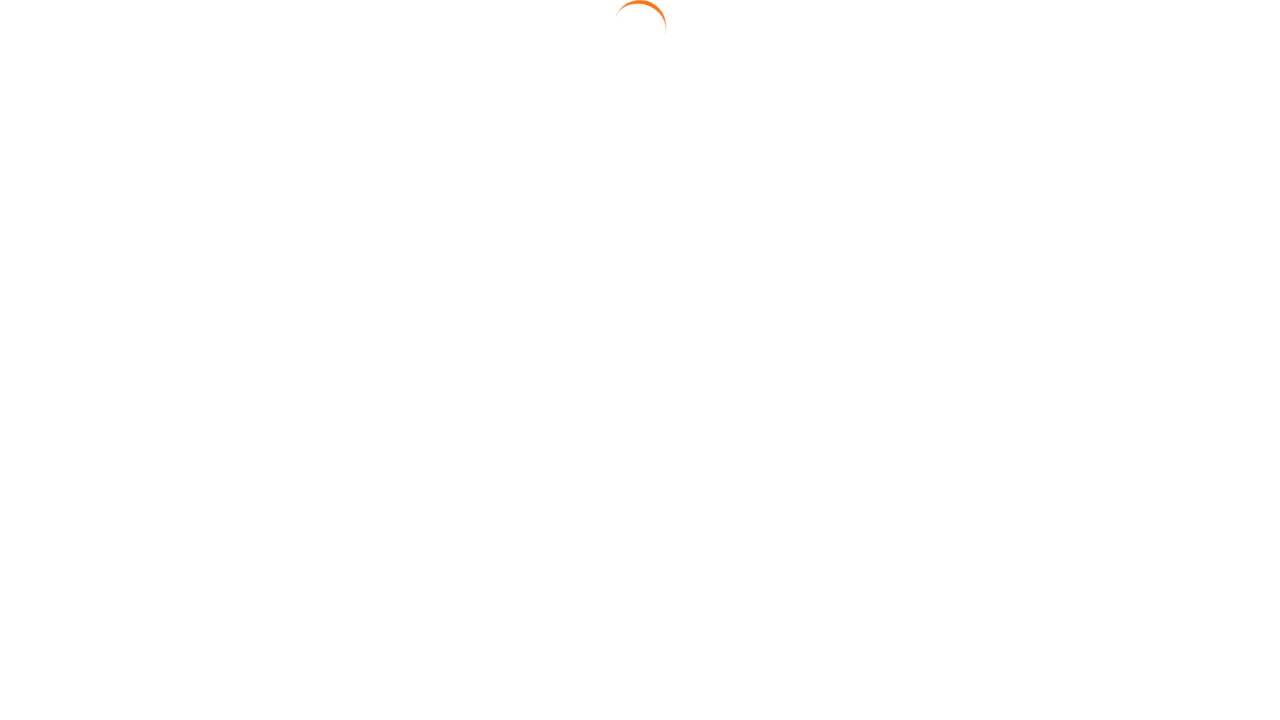

Waited 1 second for nested iframe page to load
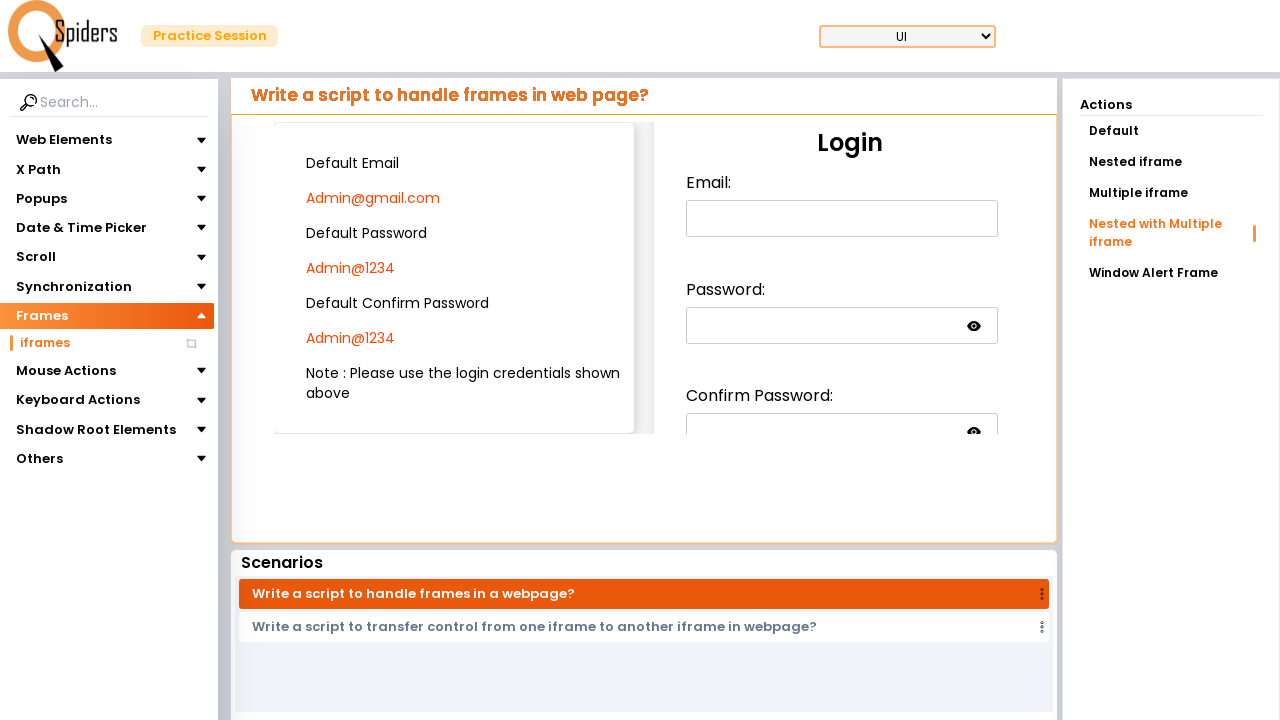

Located first iframe on the page
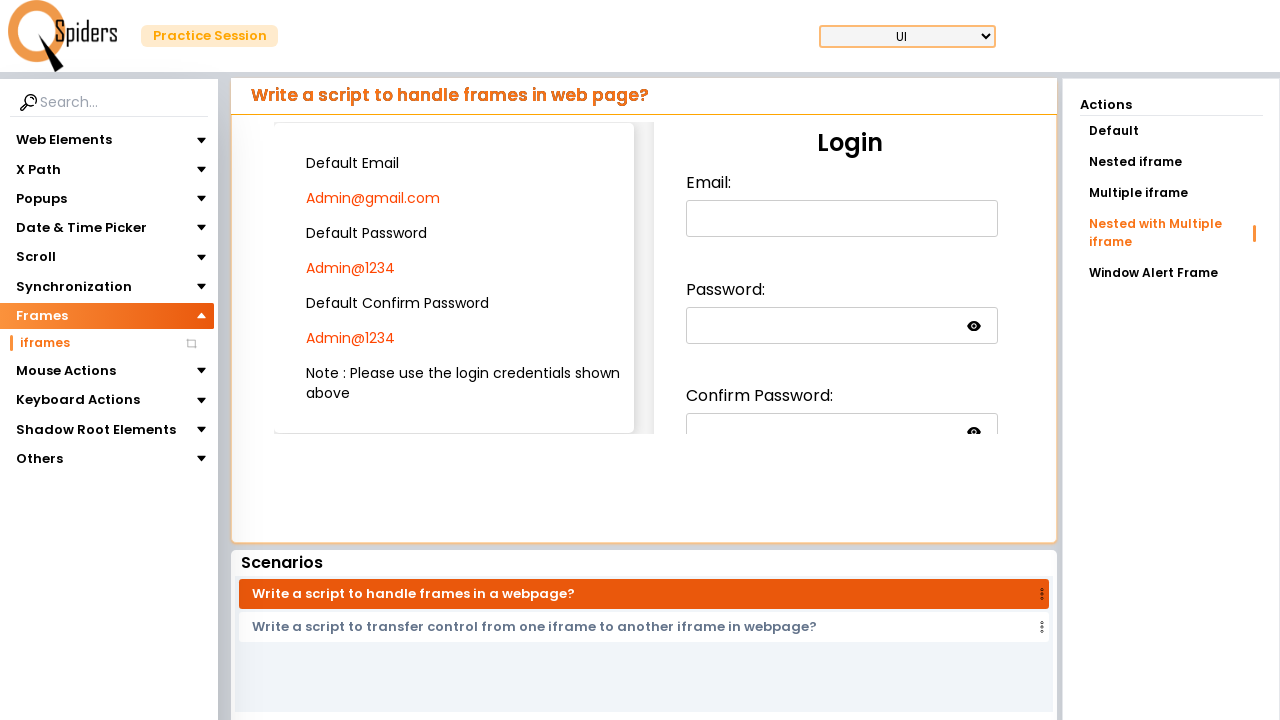

Located form container iframe within first iframe
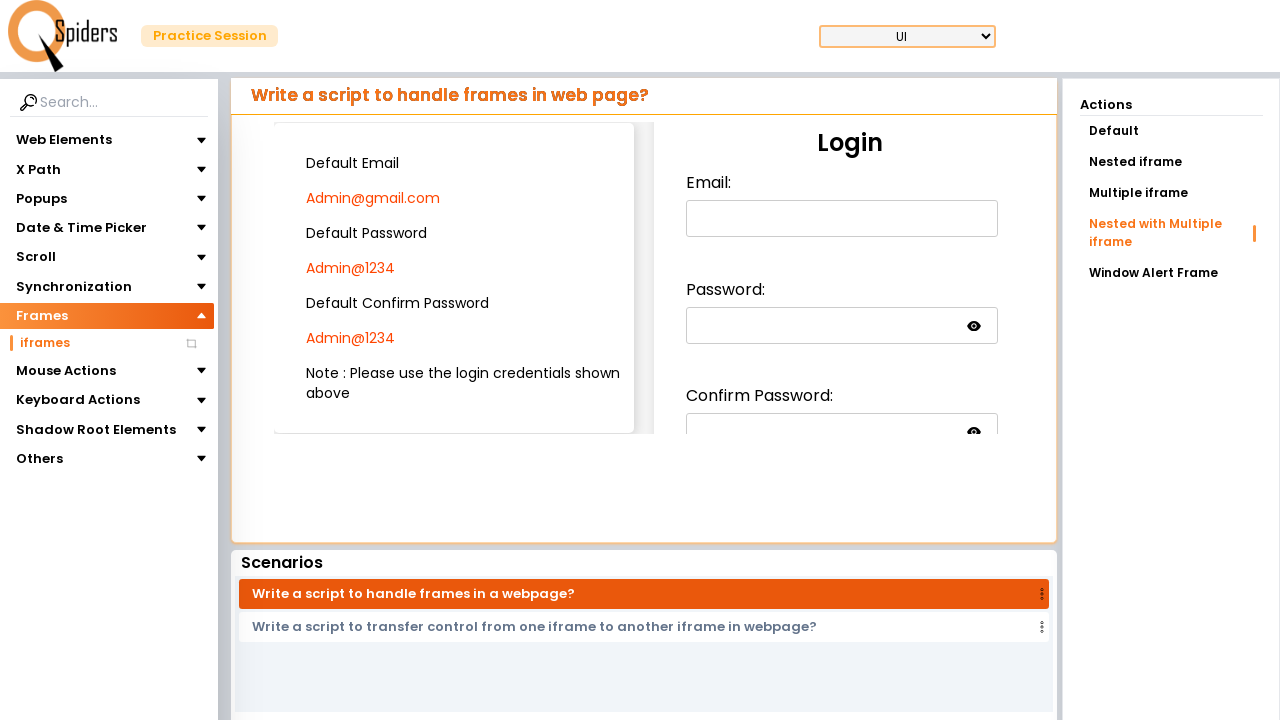

Located email input iframe
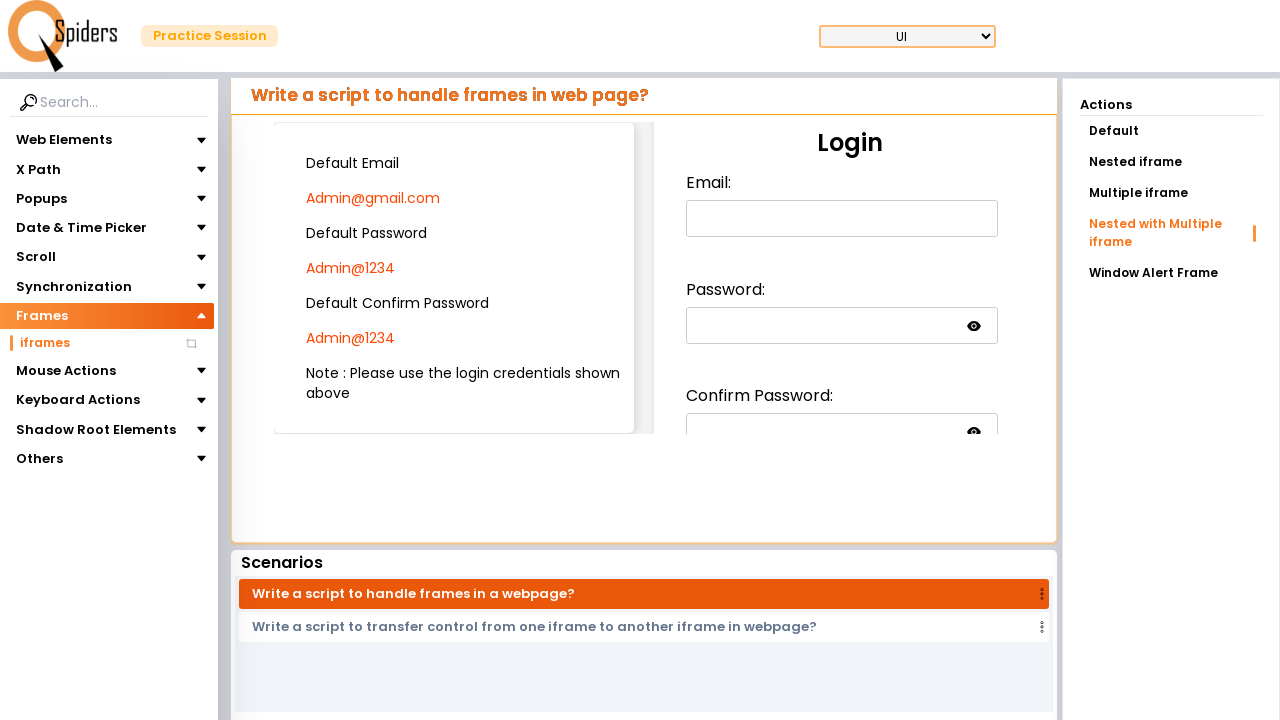

Filled email field with 'Admin@gmail.com' on iframe >> nth=0 >> internal:control=enter-frame >> xpath=//div[@class="form_cont
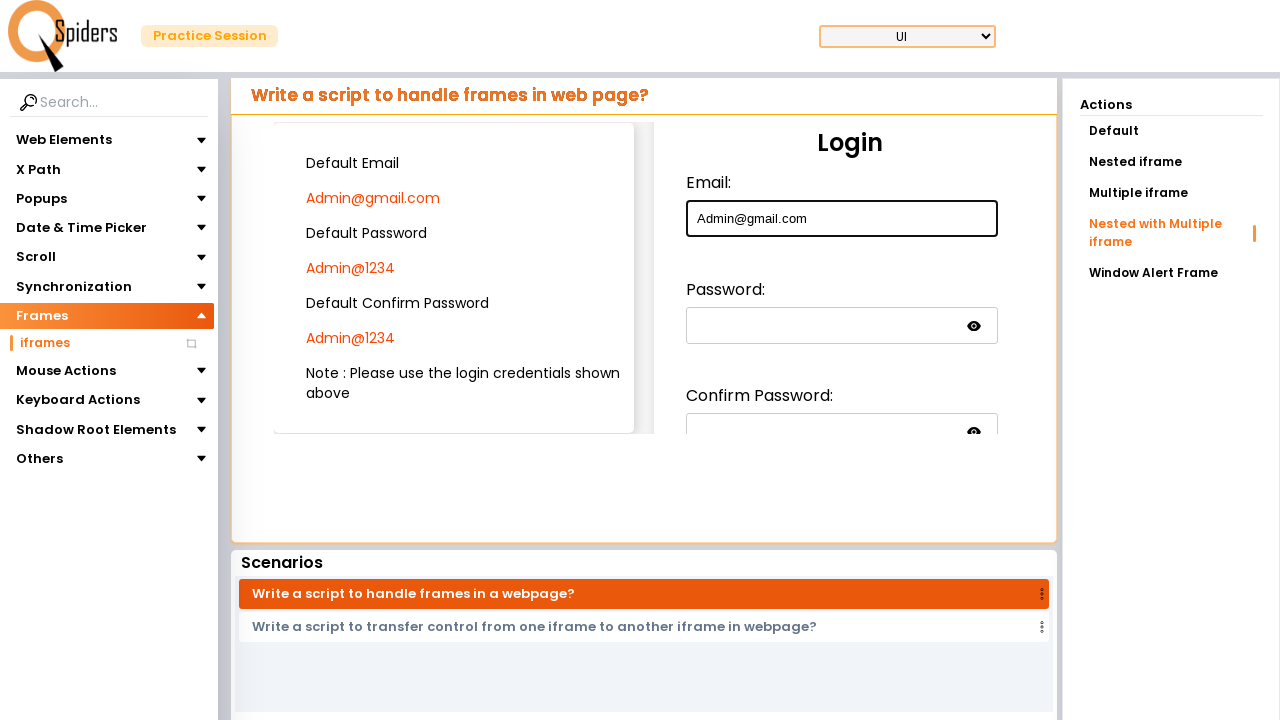

Located password input iframe
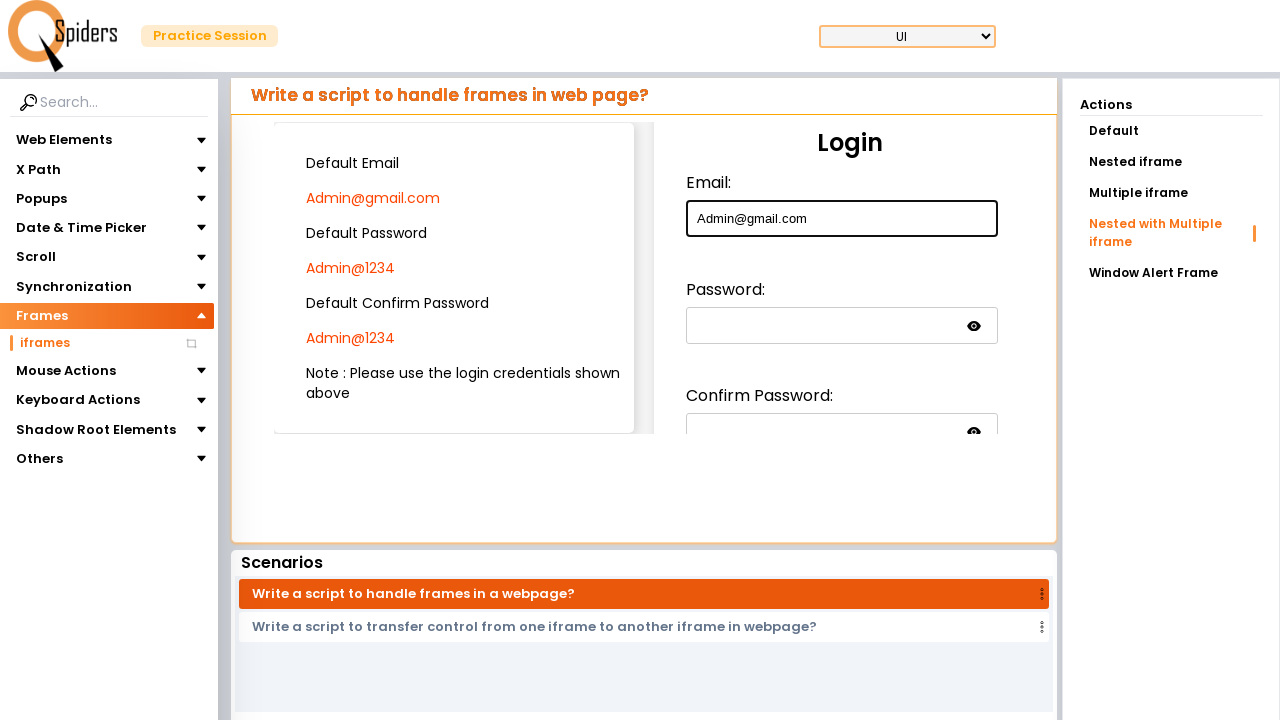

Filled password field with 'Admin@1234' on iframe >> nth=0 >> internal:control=enter-frame >> xpath=//div[@class="form_cont
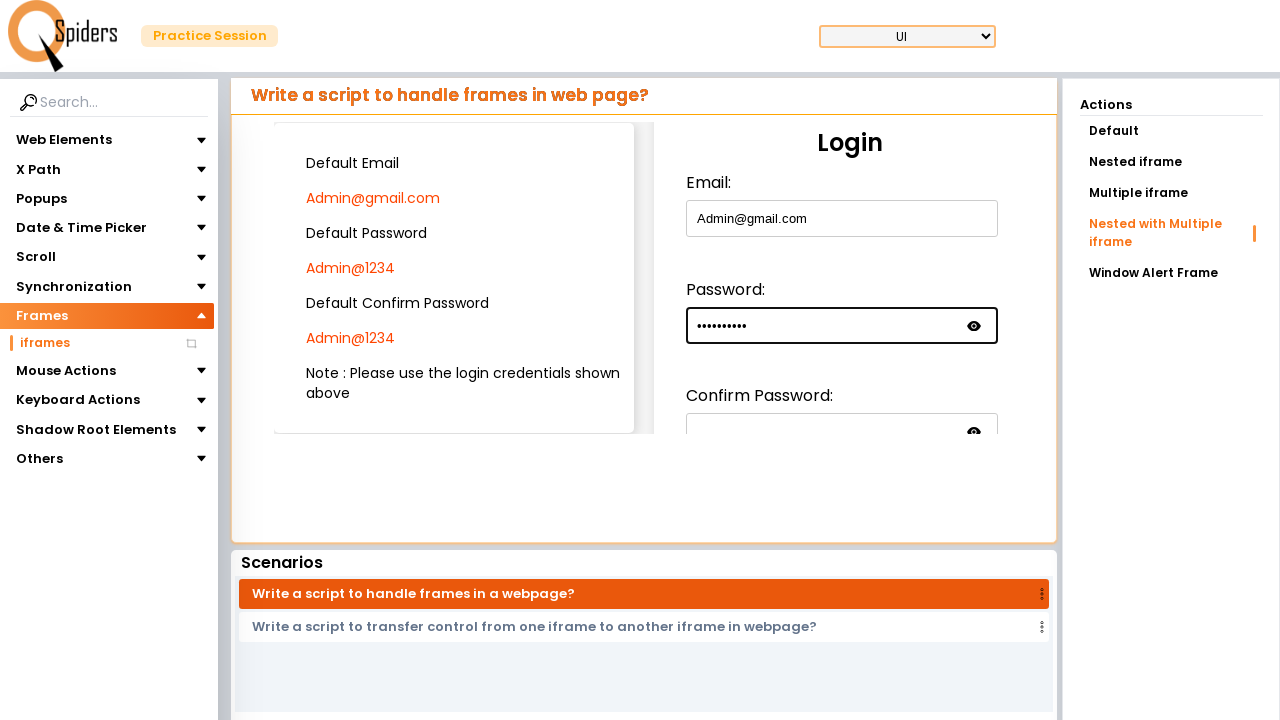

Located confirm password input iframe
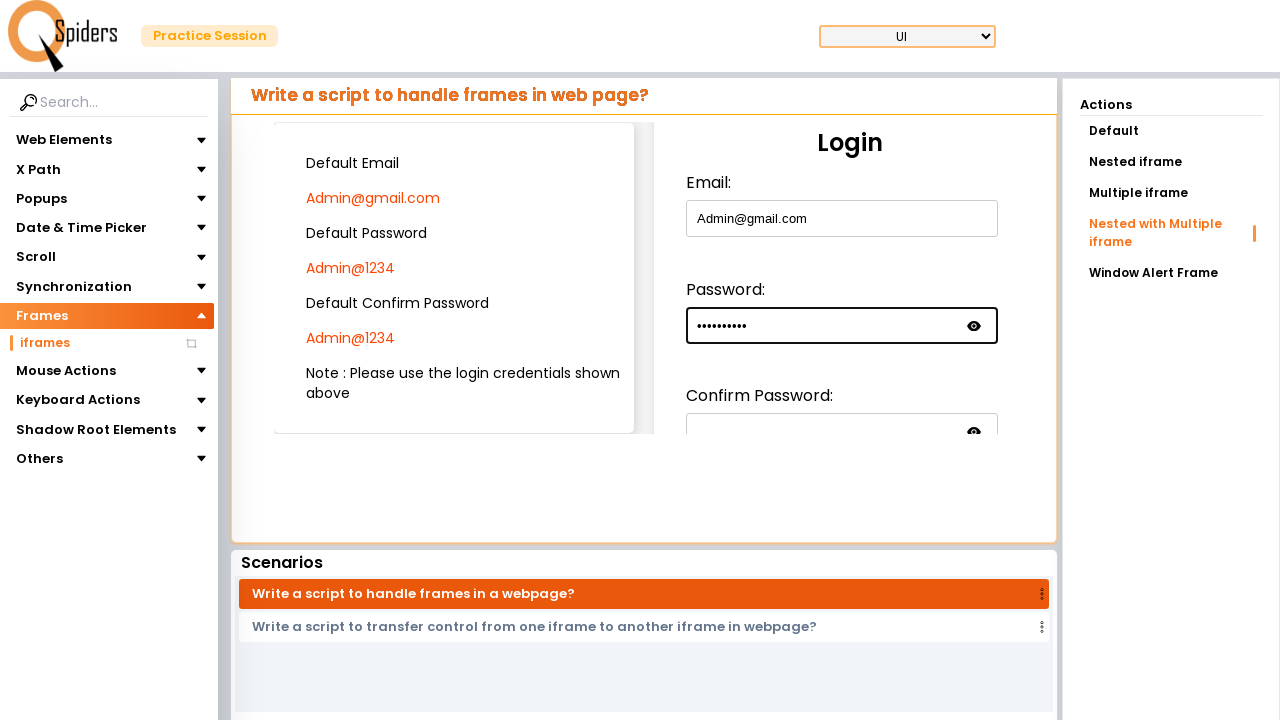

Filled confirm password field with 'Admin@1234' on iframe >> nth=0 >> internal:control=enter-frame >> xpath=//div[@class="form_cont
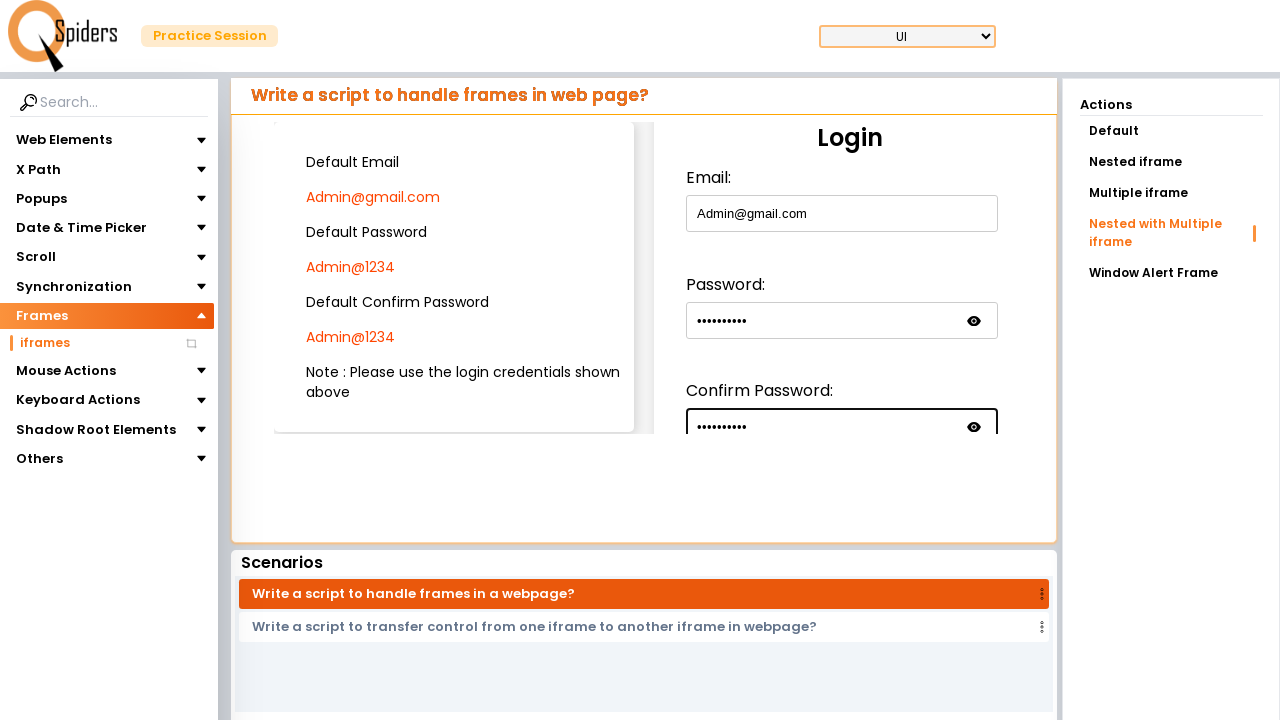

Located submit button iframe
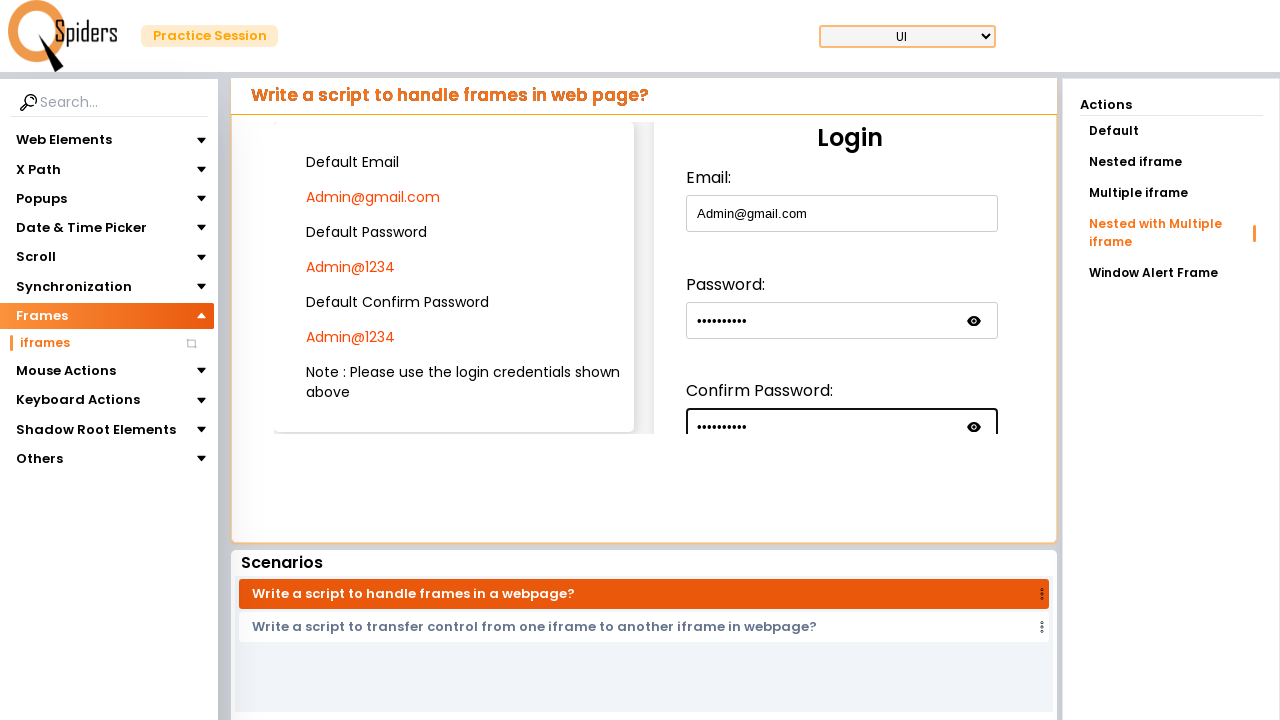

Clicked submit button to submit the nested iframe form at (726, 355) on iframe >> nth=0 >> internal:control=enter-frame >> xpath=//div[@class="form_cont
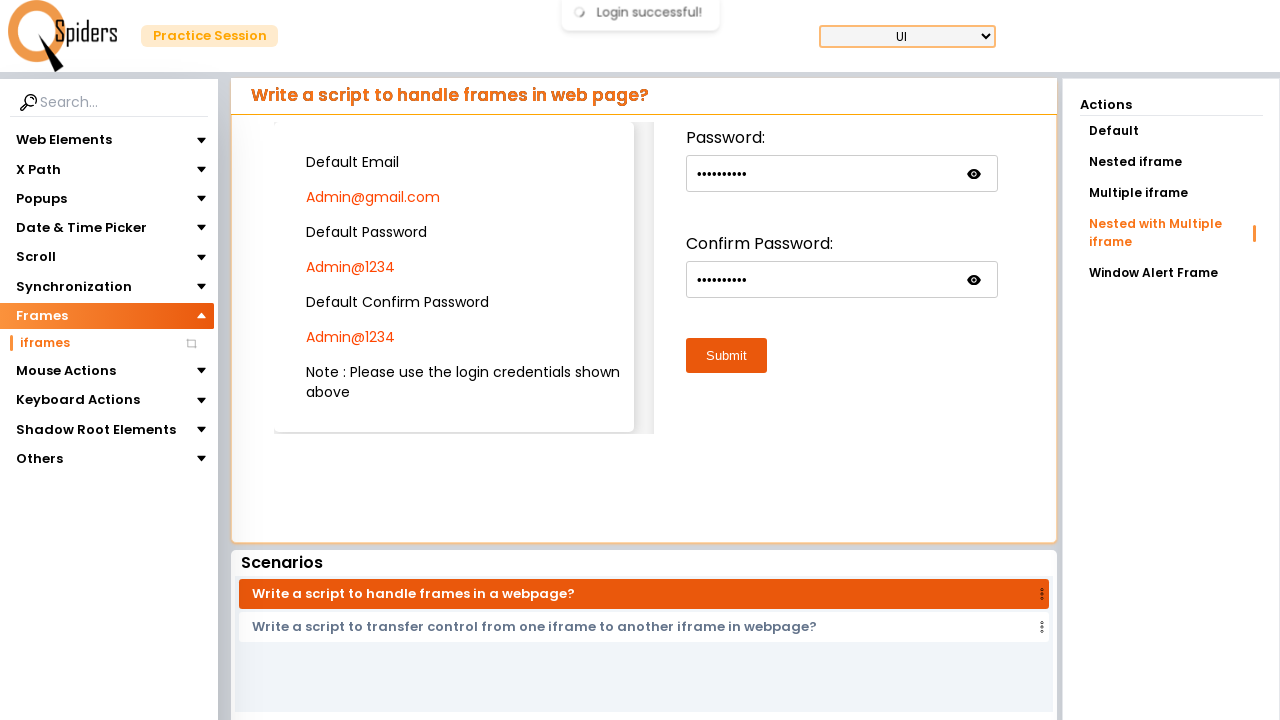

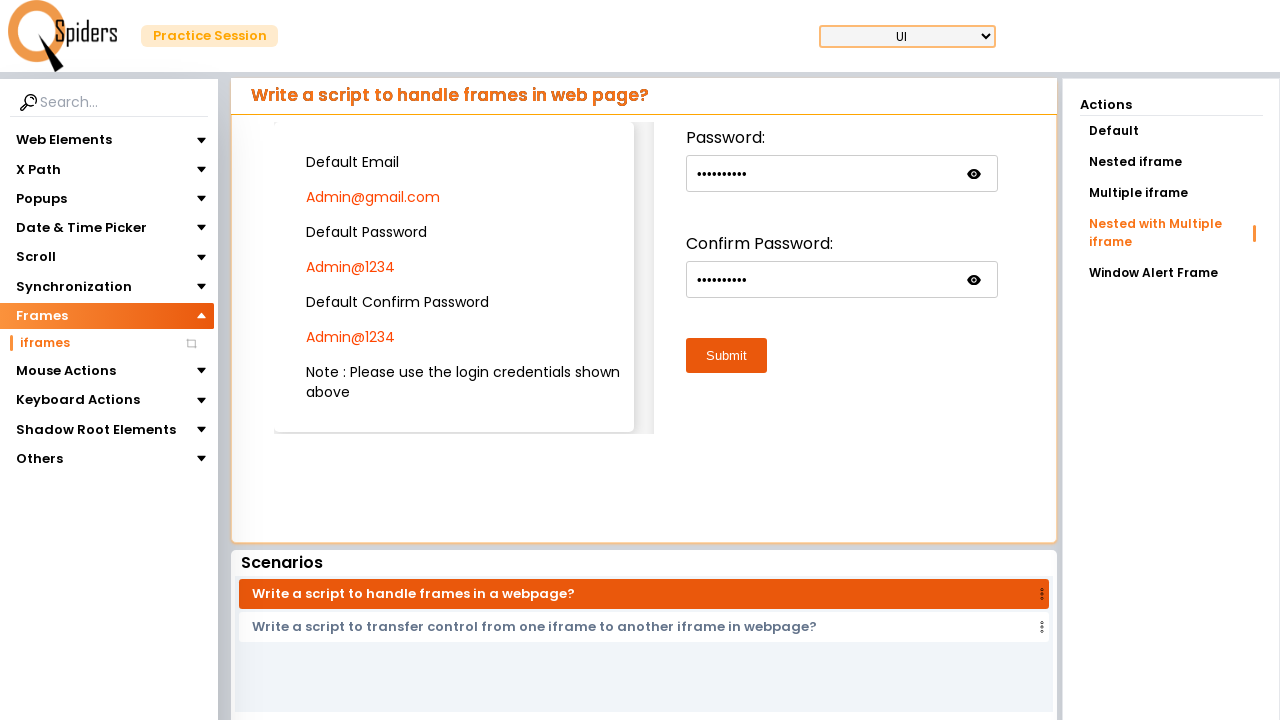